Tests dynamic disappearing elements on a demo page by clicking the "Disappearing Elements" link and verifying that menu options are present, refreshing the page until all 5 menu items appear.

Starting URL: http://the-internet.herokuapp.com/

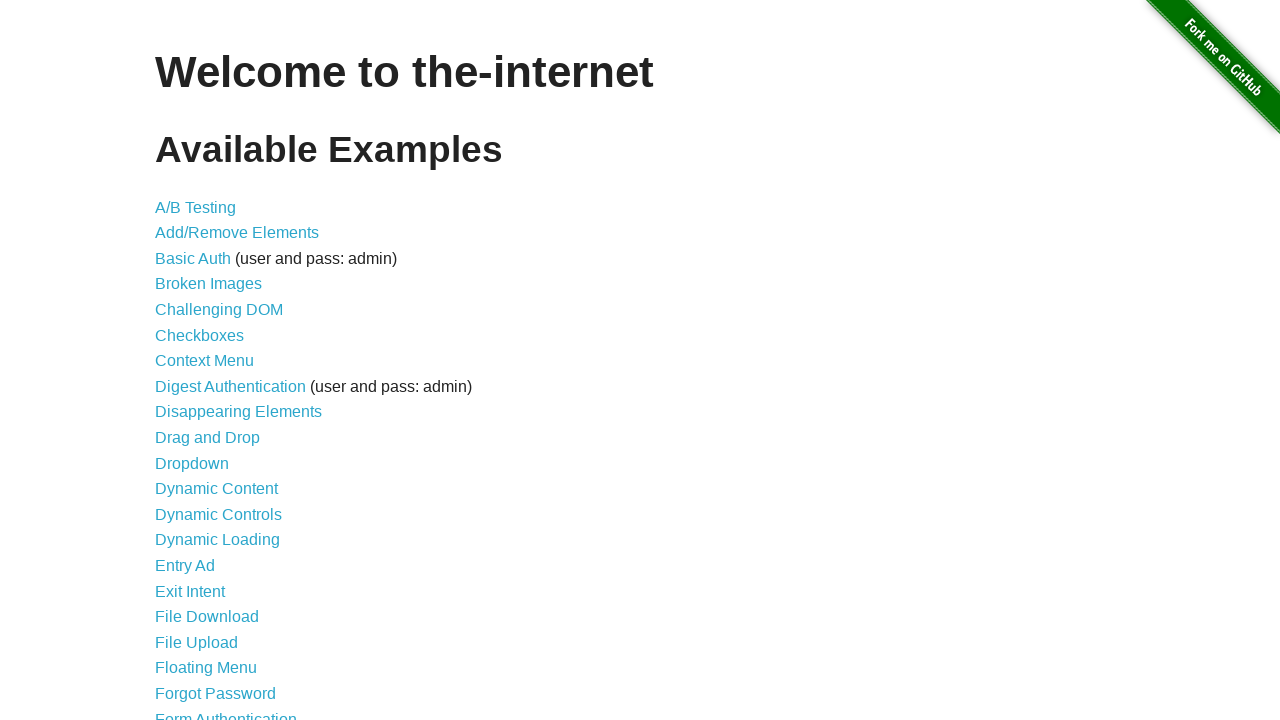

Clicked on 'Disappearing Elements' link at (238, 412) on text=Disappearing Elements
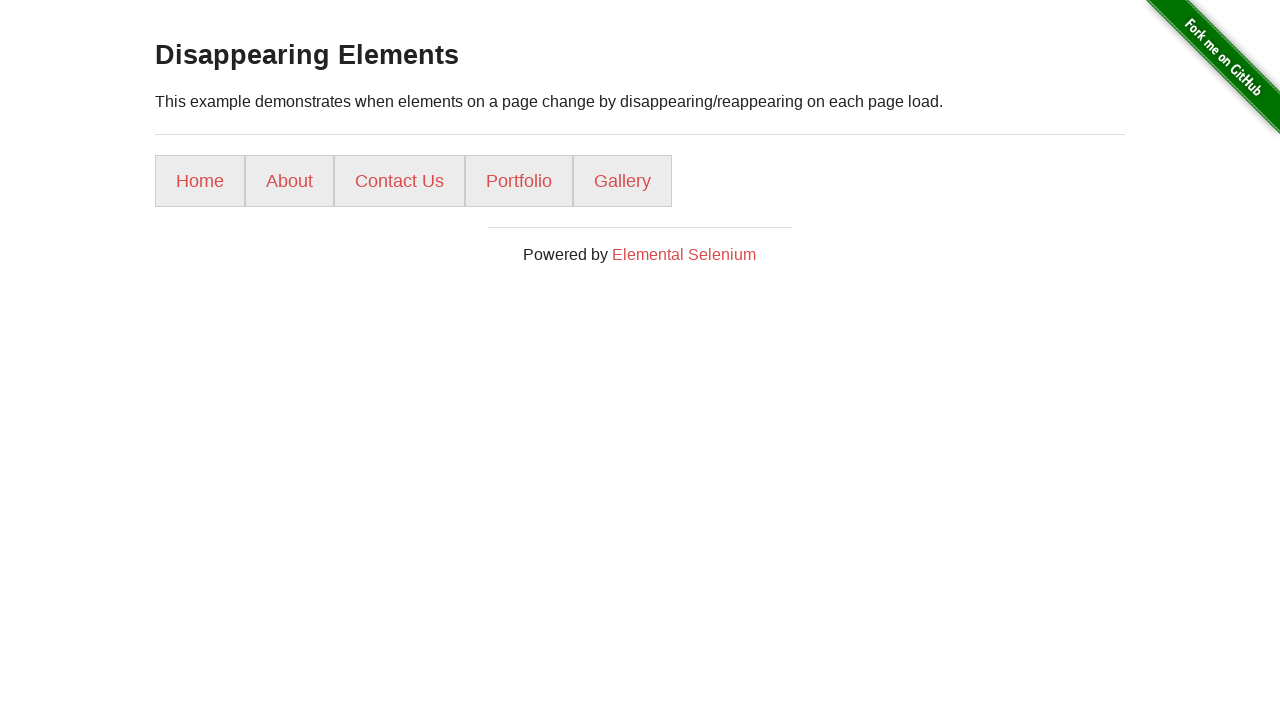

Menu loaded and menu items selector found
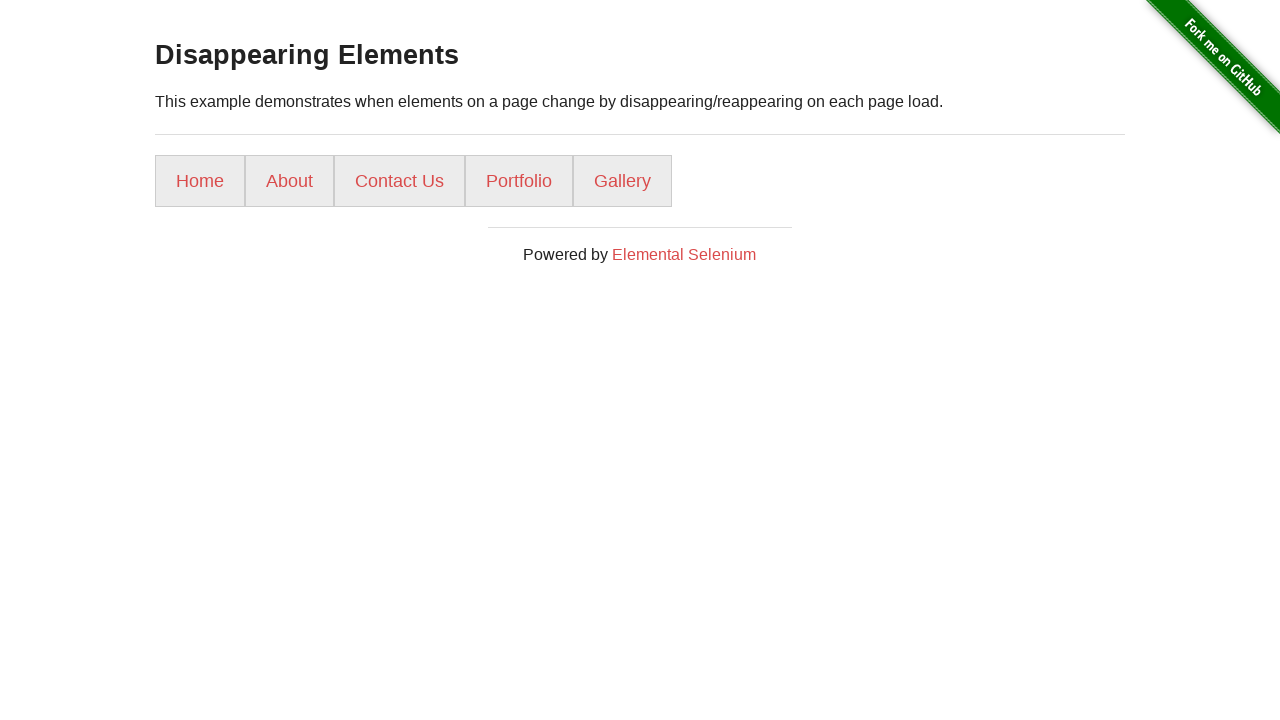

Retrieved menu items (attempt 1): found 5 items
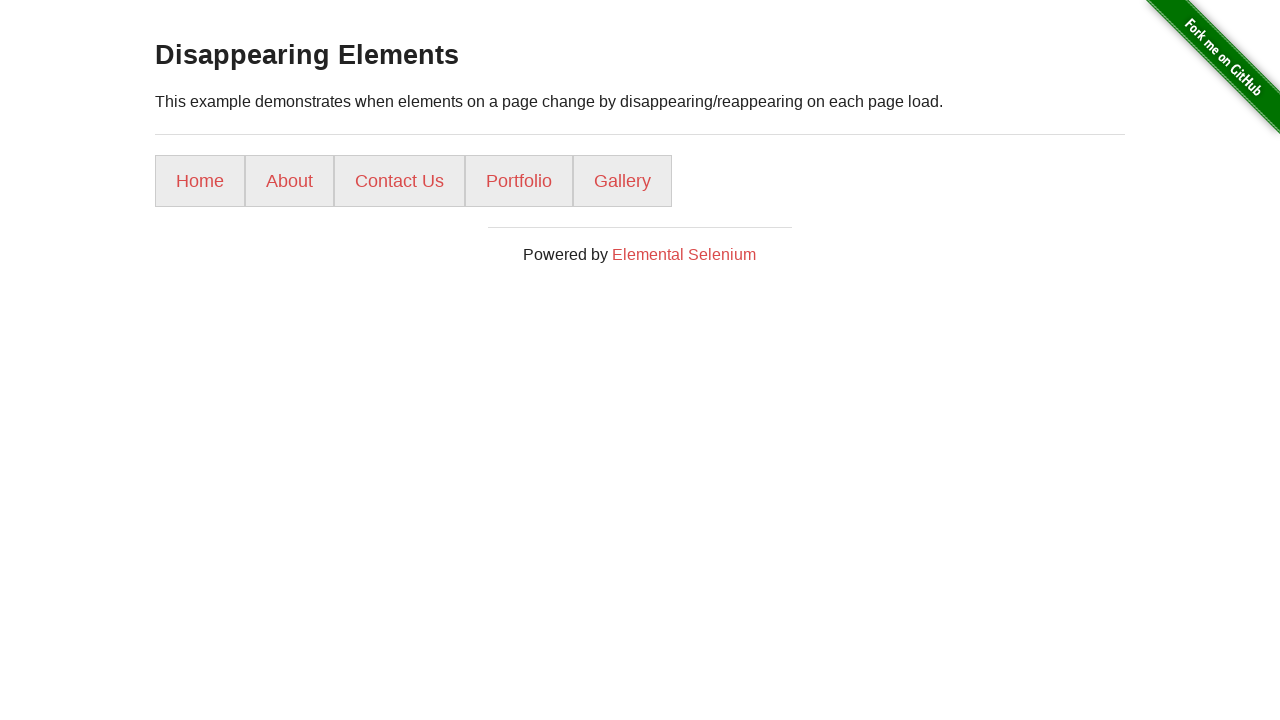

All 5 menu items found, exiting retry loop
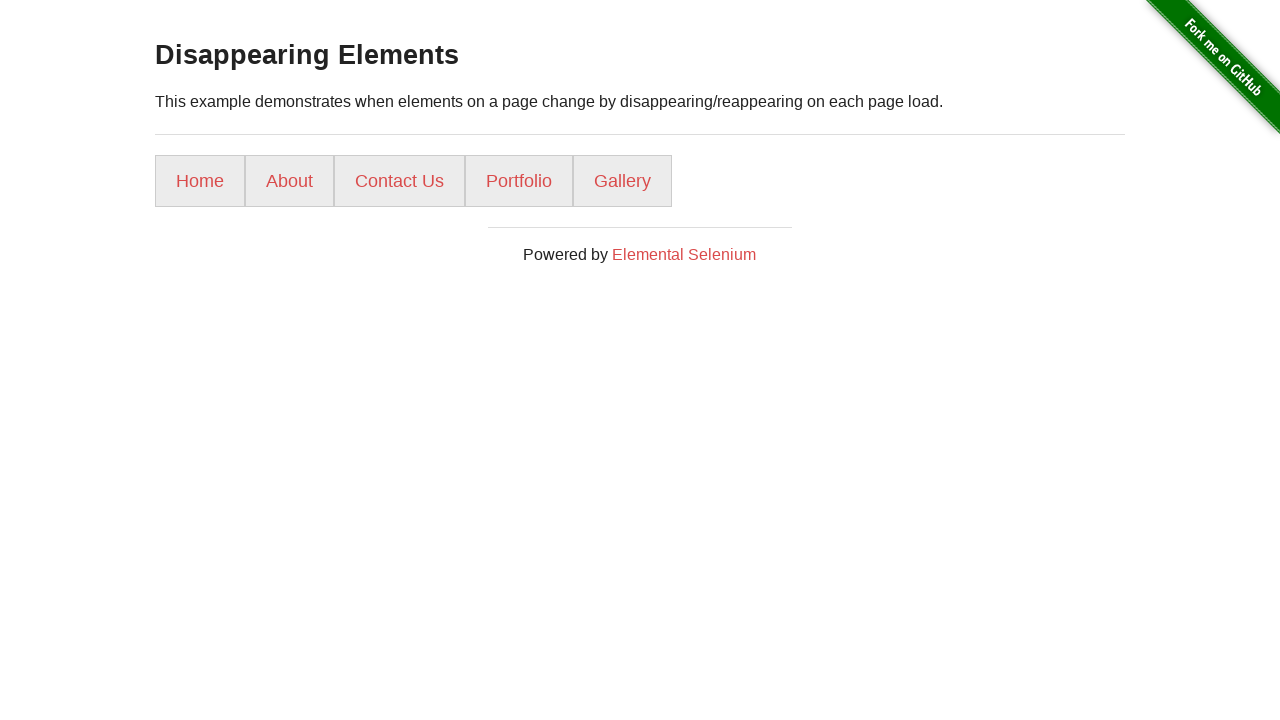

Final verification: menu items selector confirmed
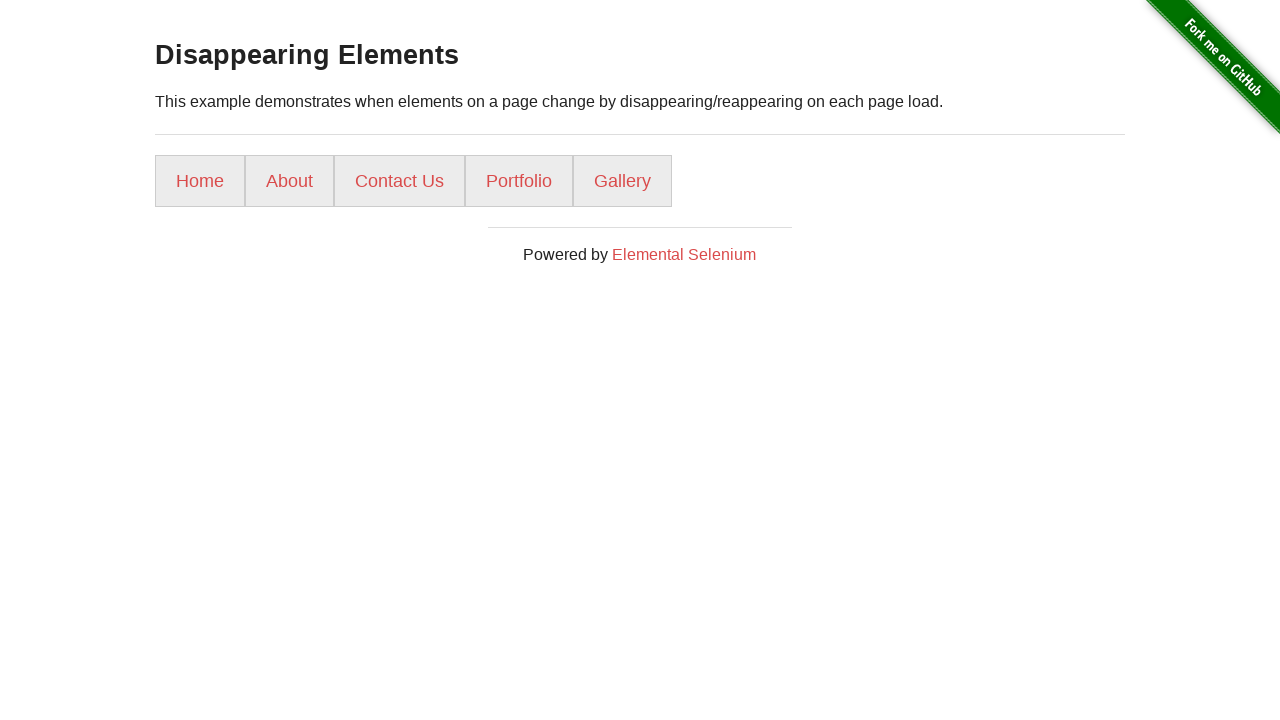

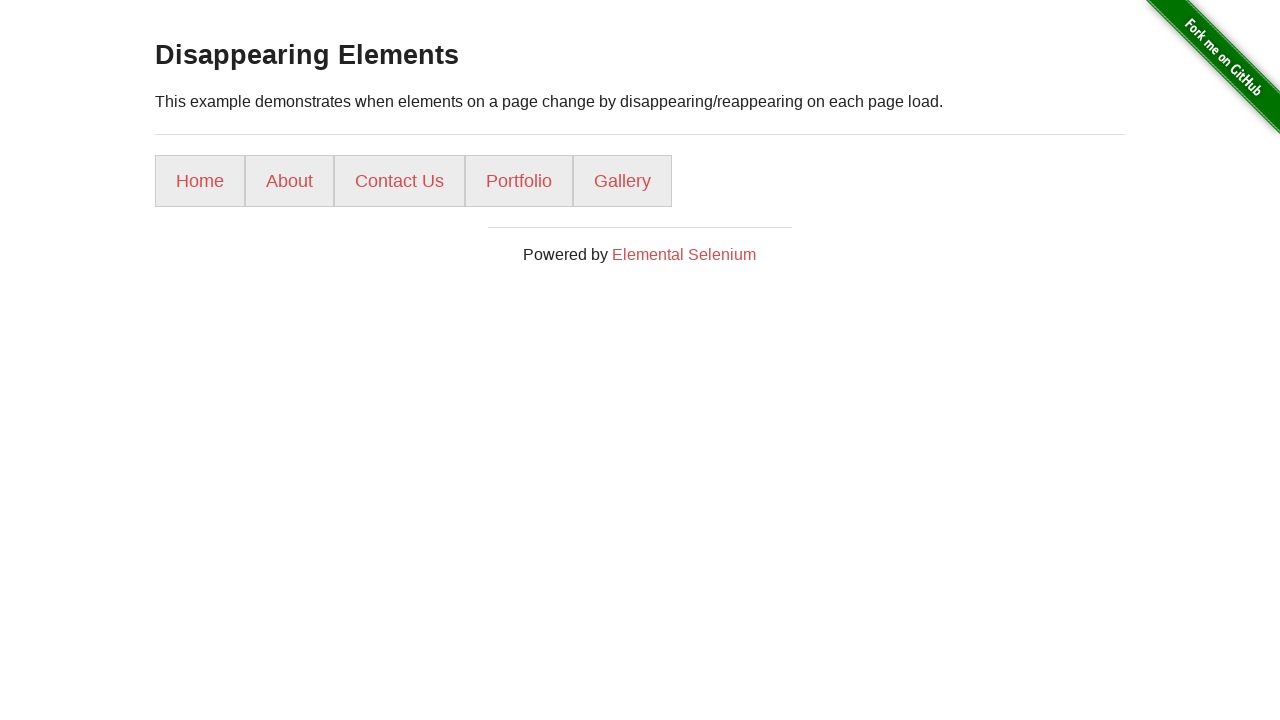